Navigates to YouTube homepage and captures the page title

Starting URL: http://youtube.com

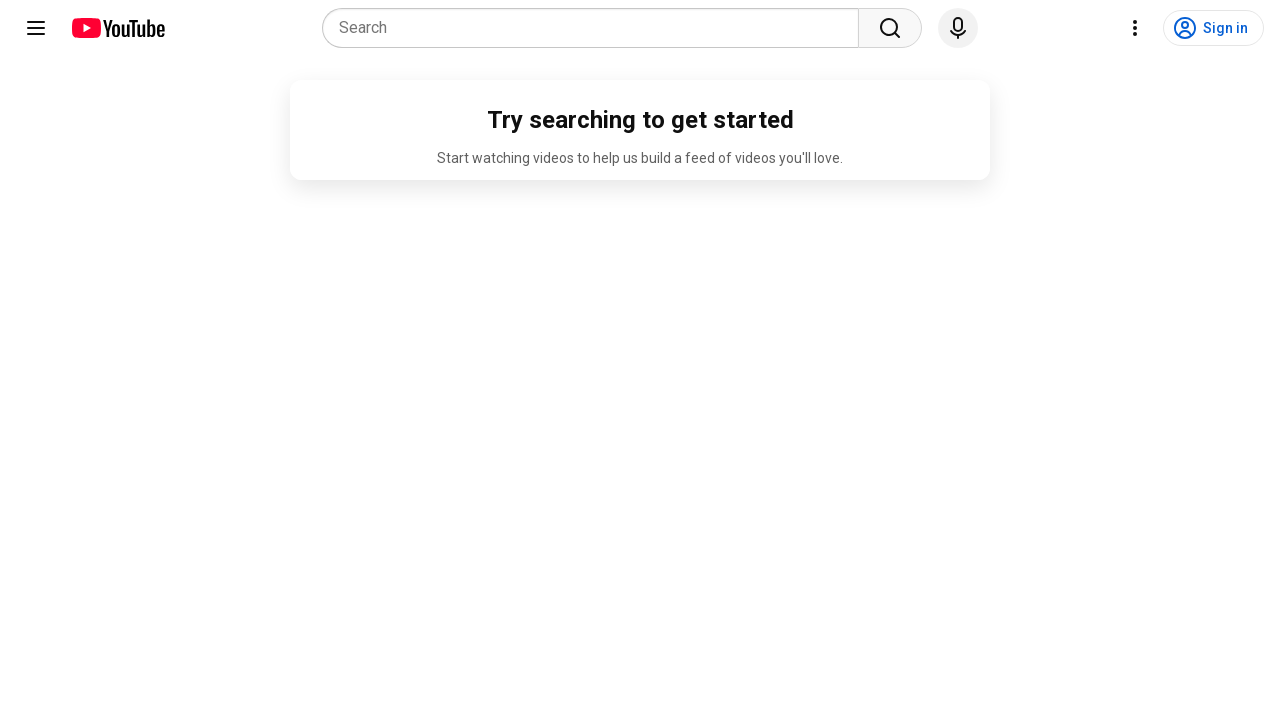

Navigated to YouTube homepage at http://youtube.com
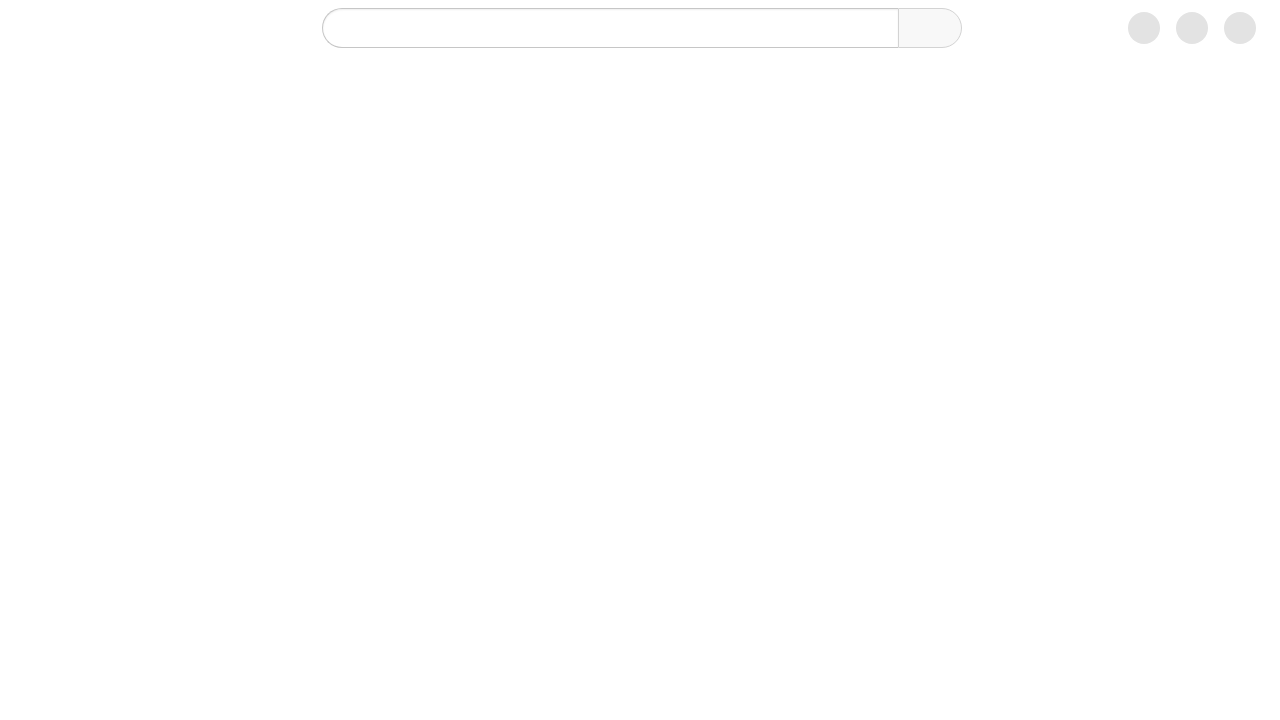

Captured page title: YouTube
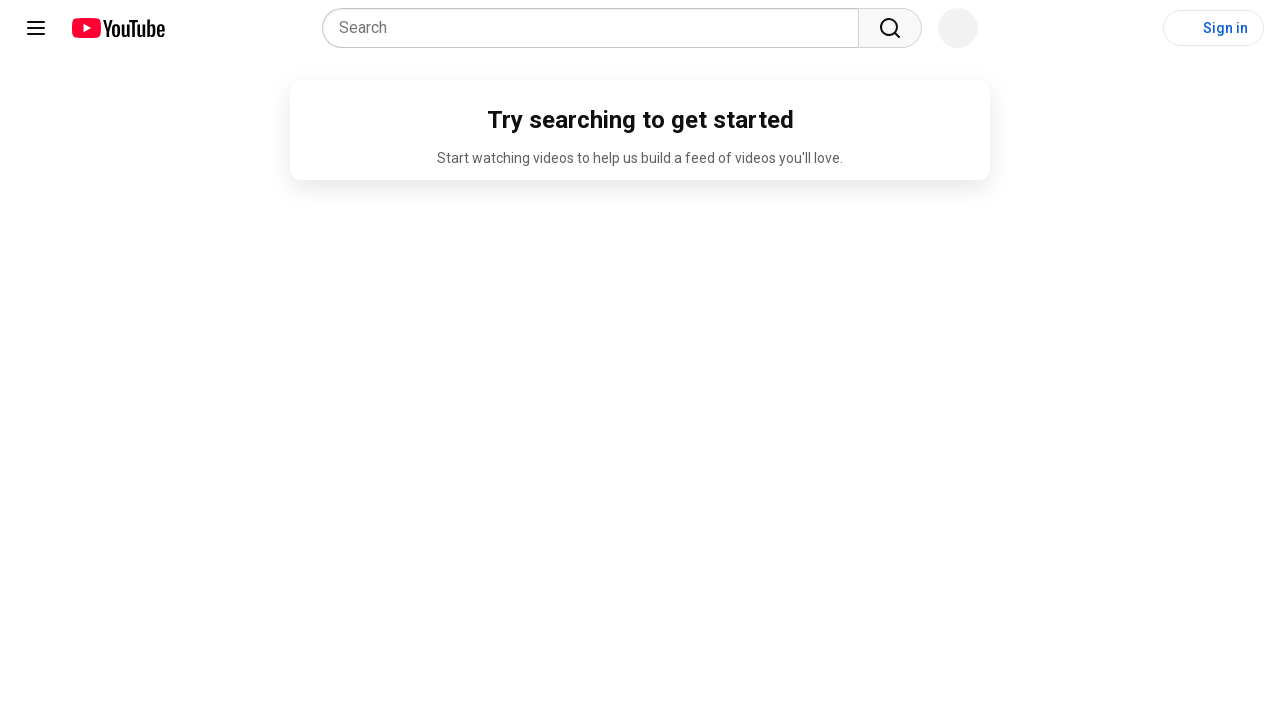

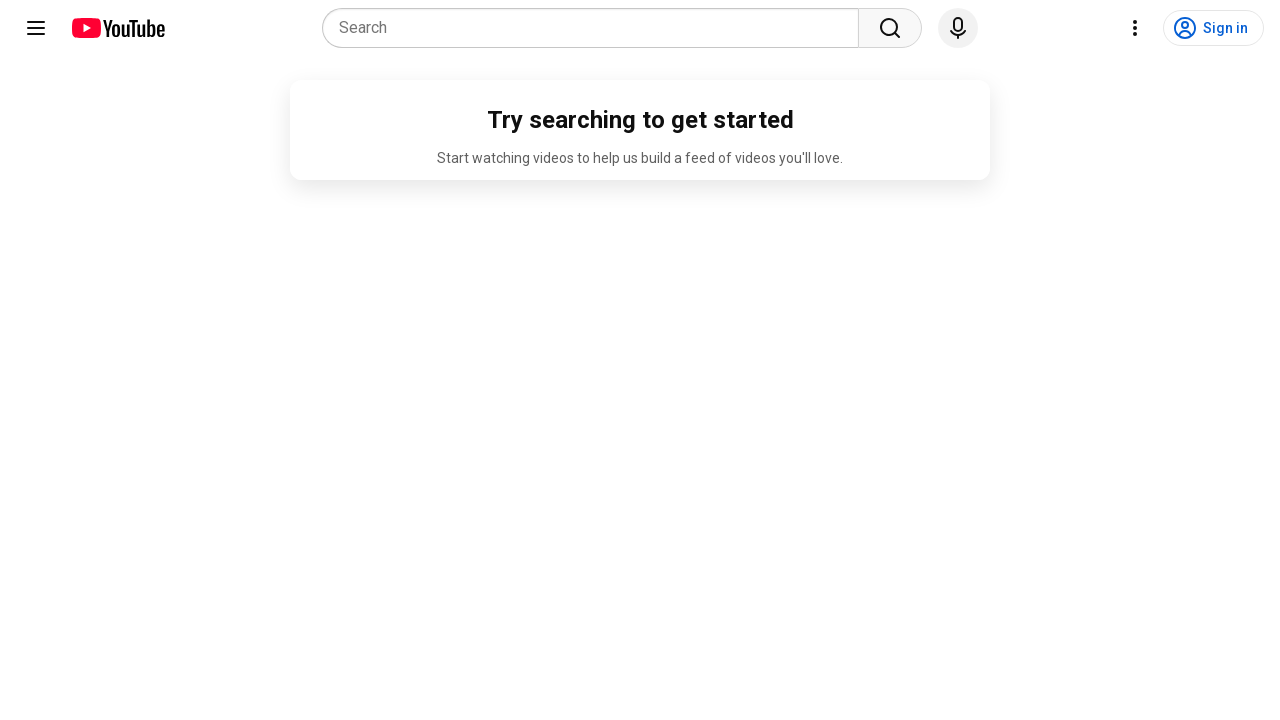